Tests dynamic element appearance by clicking a button and verifying that a paragraph element appears with the expected text "Dopiero się pojawiłem!"

Starting URL: https://testeroprogramowania.github.io/selenium/wait2.html

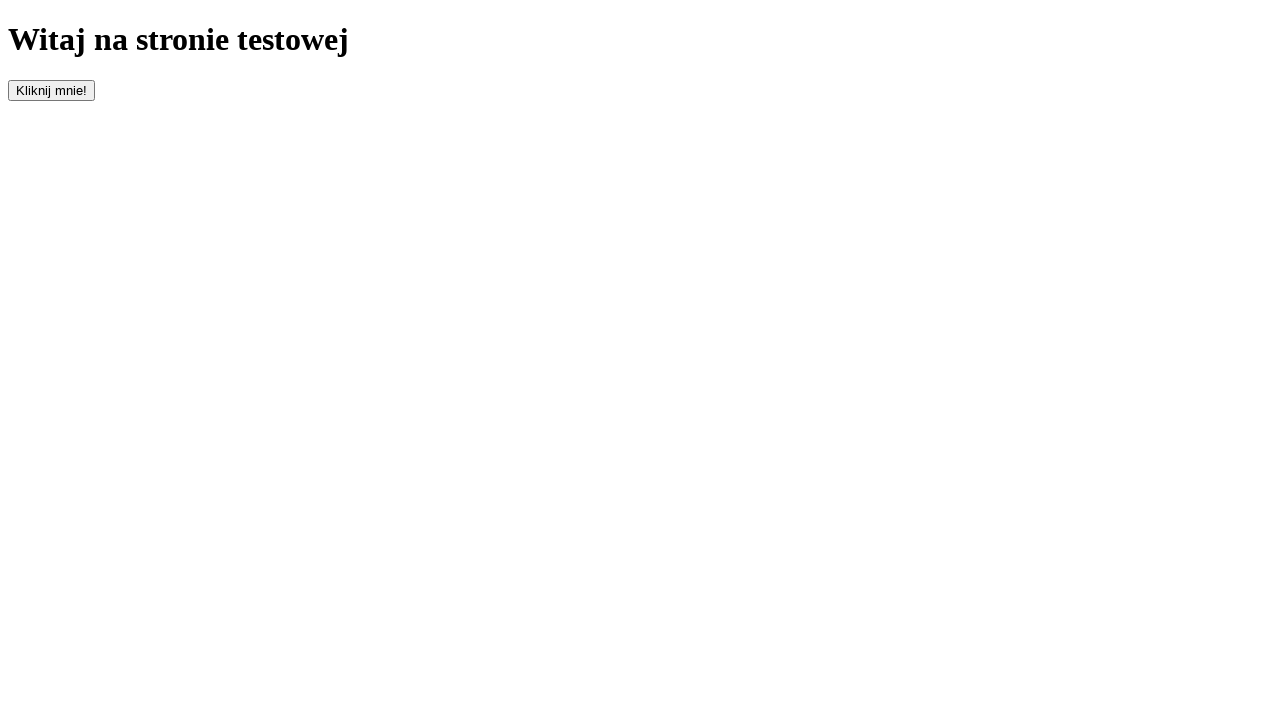

Clicked the button with id 'clickOnMe' to trigger element appearance at (52, 90) on #clickOnMe
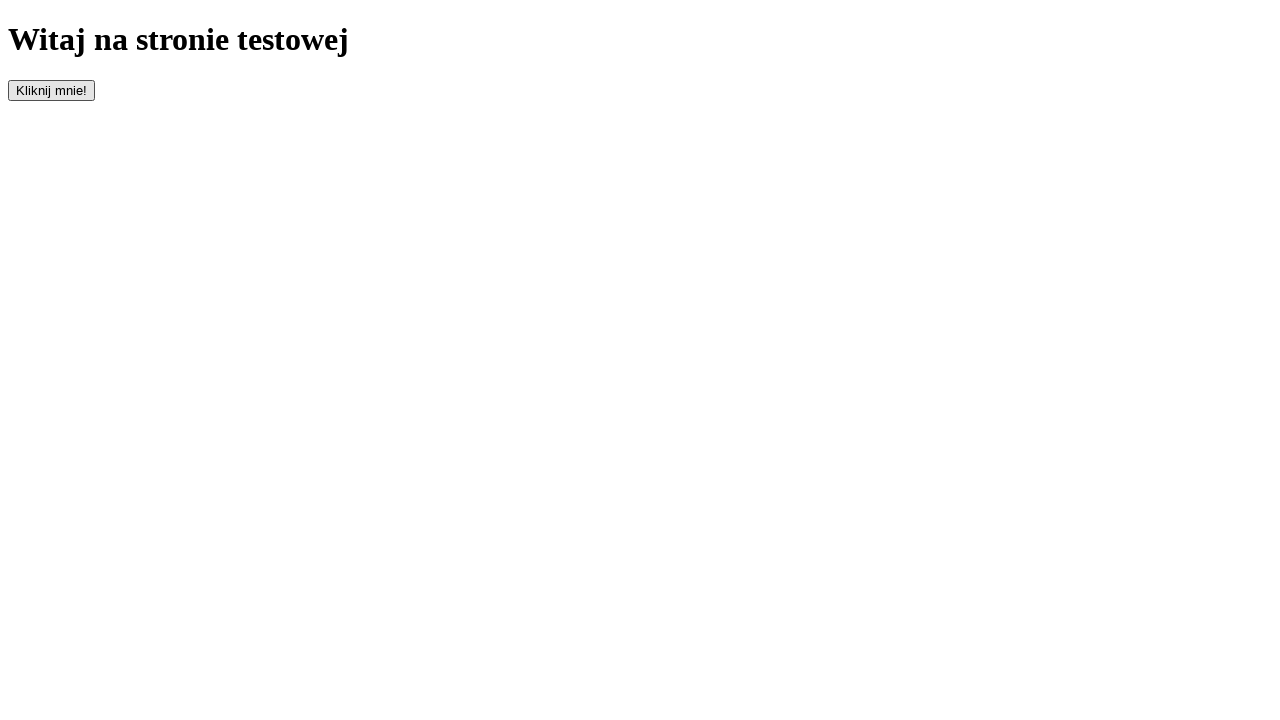

Waited for paragraph element to appear (timeout: 10000ms)
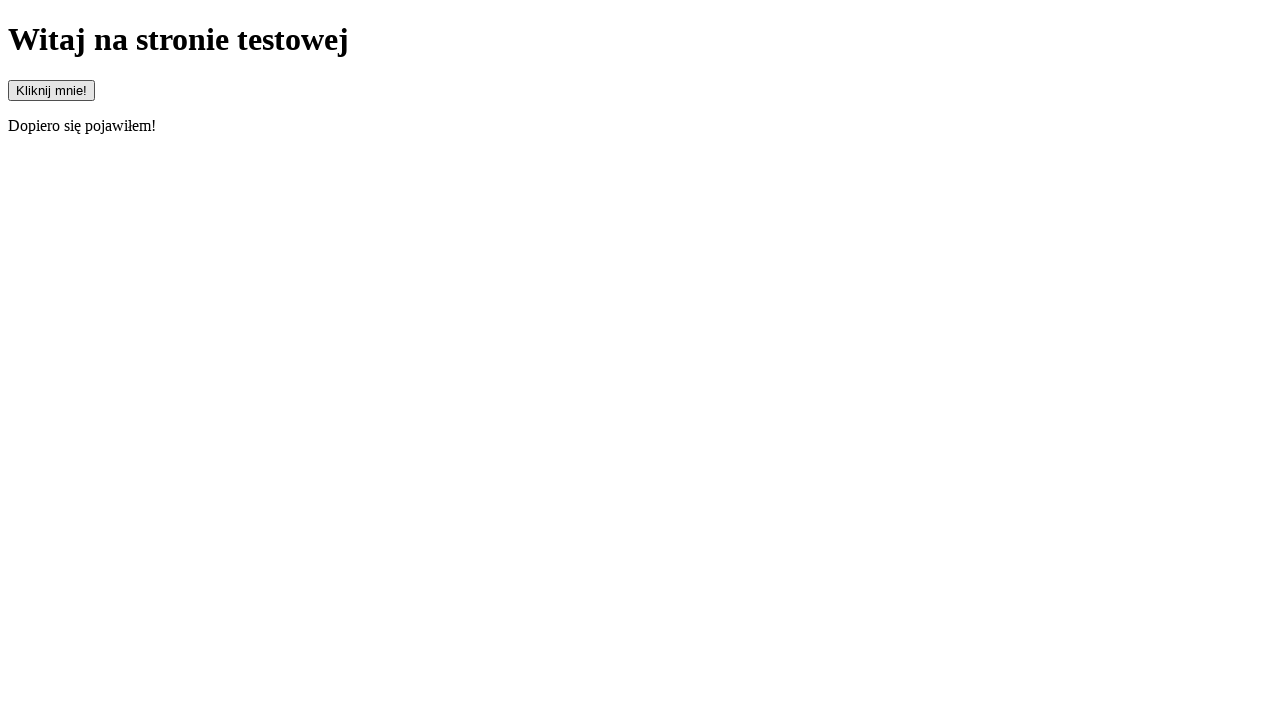

Located the paragraph element
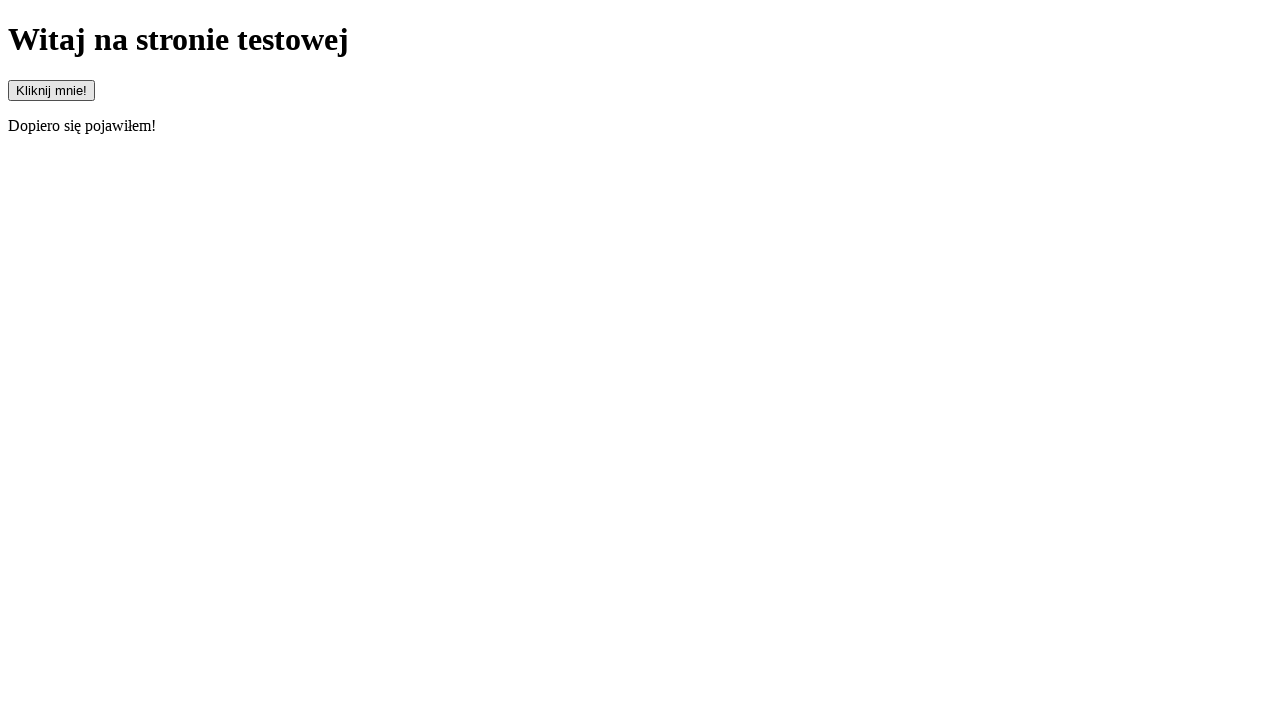

Verified that the paragraph element is visible
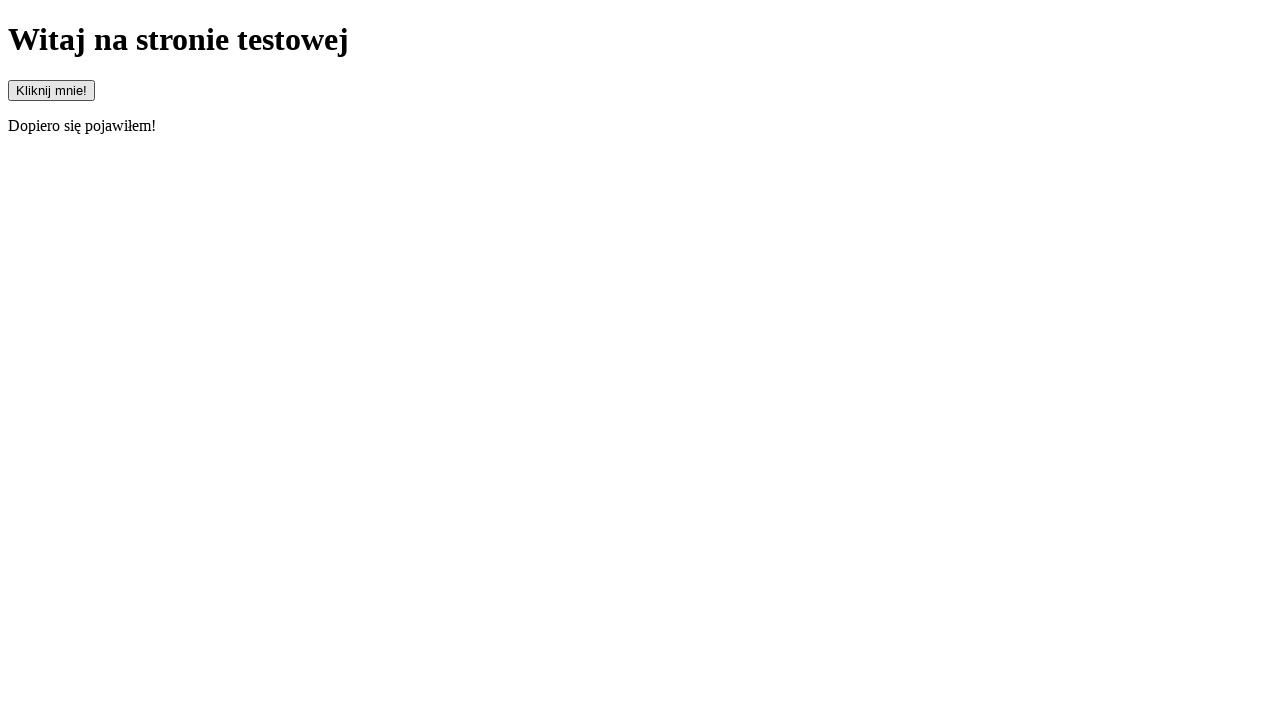

Verified that paragraph text content equals 'Dopiero się pojawiłem!'
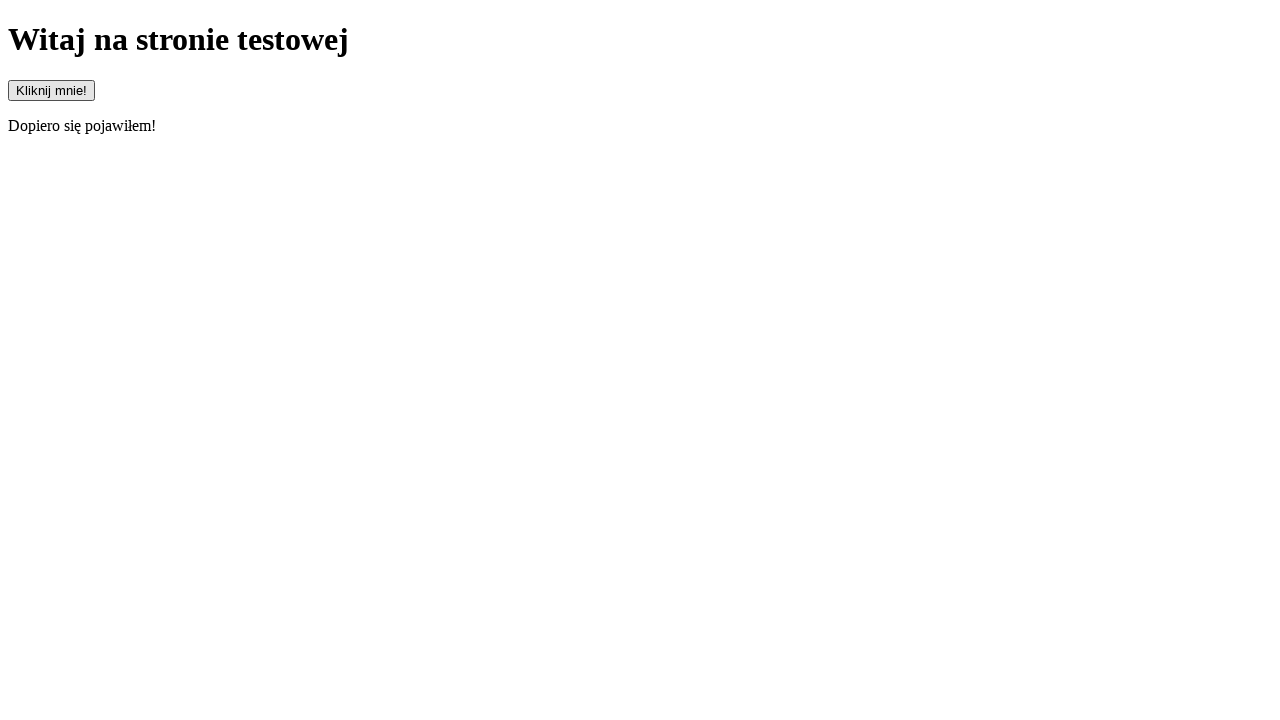

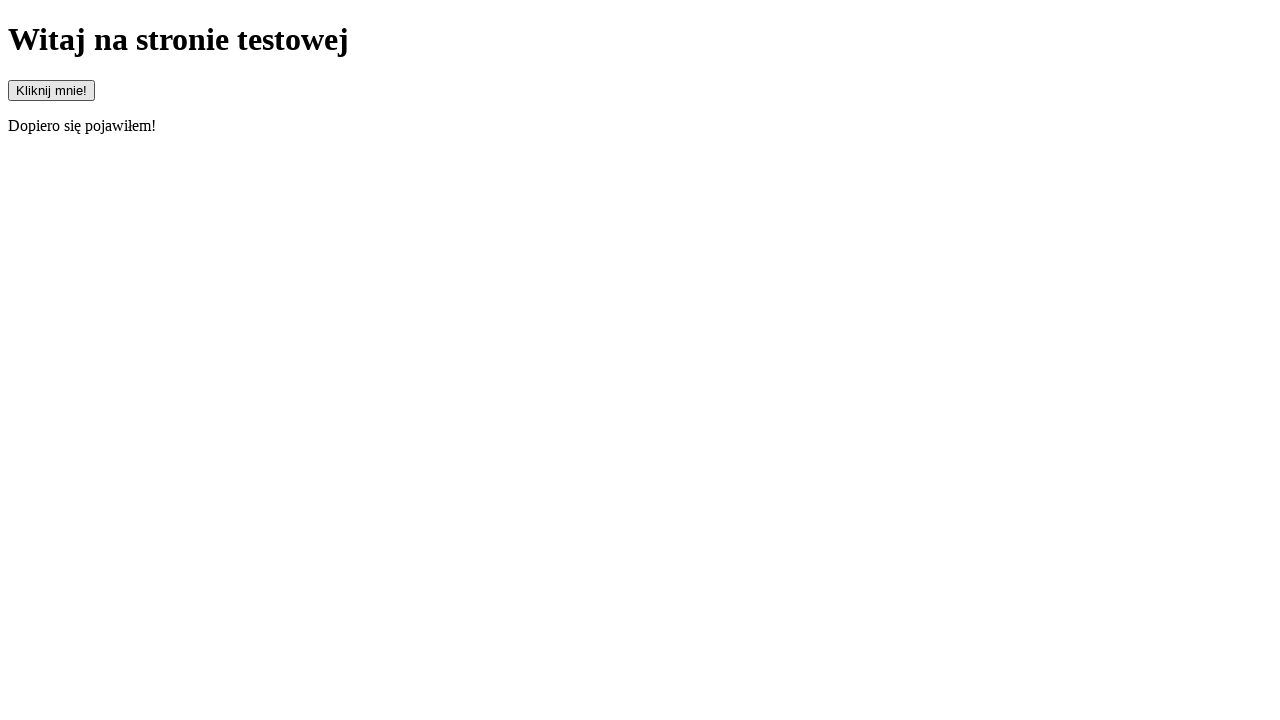